Tests interacting with a JavaScript prompt dialog by entering text and accepting the prompt on a W3Schools demo page

Starting URL: https://www.w3schools.com/jsref/tryit.asp?filename=tryjsref_prompt

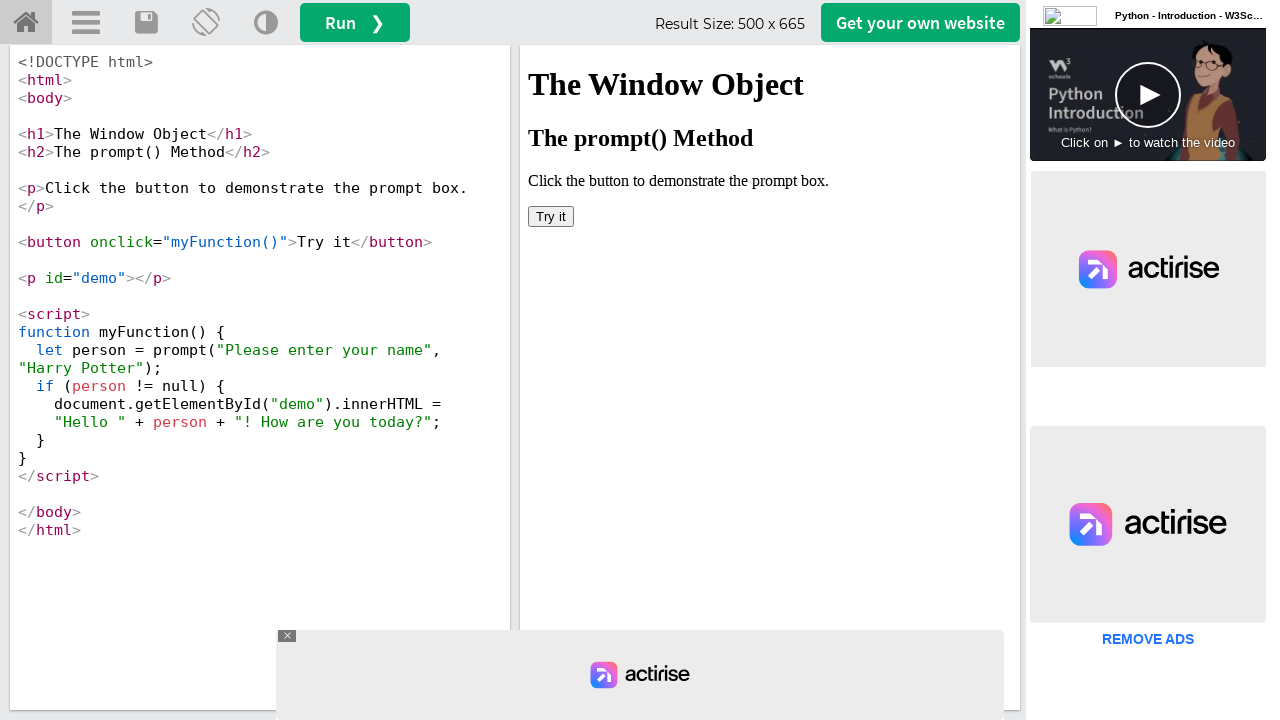

Set up dialog handler to accept prompt with 'Lorem ipsum' text
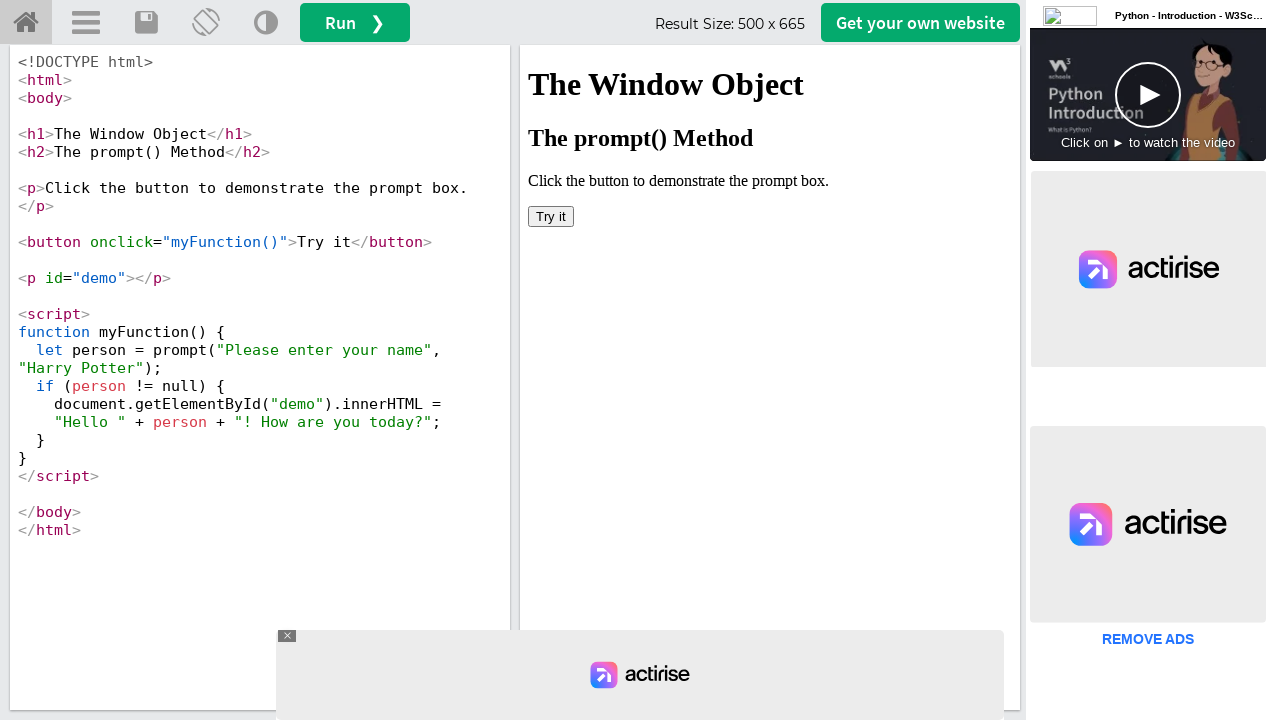

Clicked button inside iframeResult to trigger JavaScript prompt dialog at (551, 216) on #iframeResult >> internal:control=enter-frame >> button
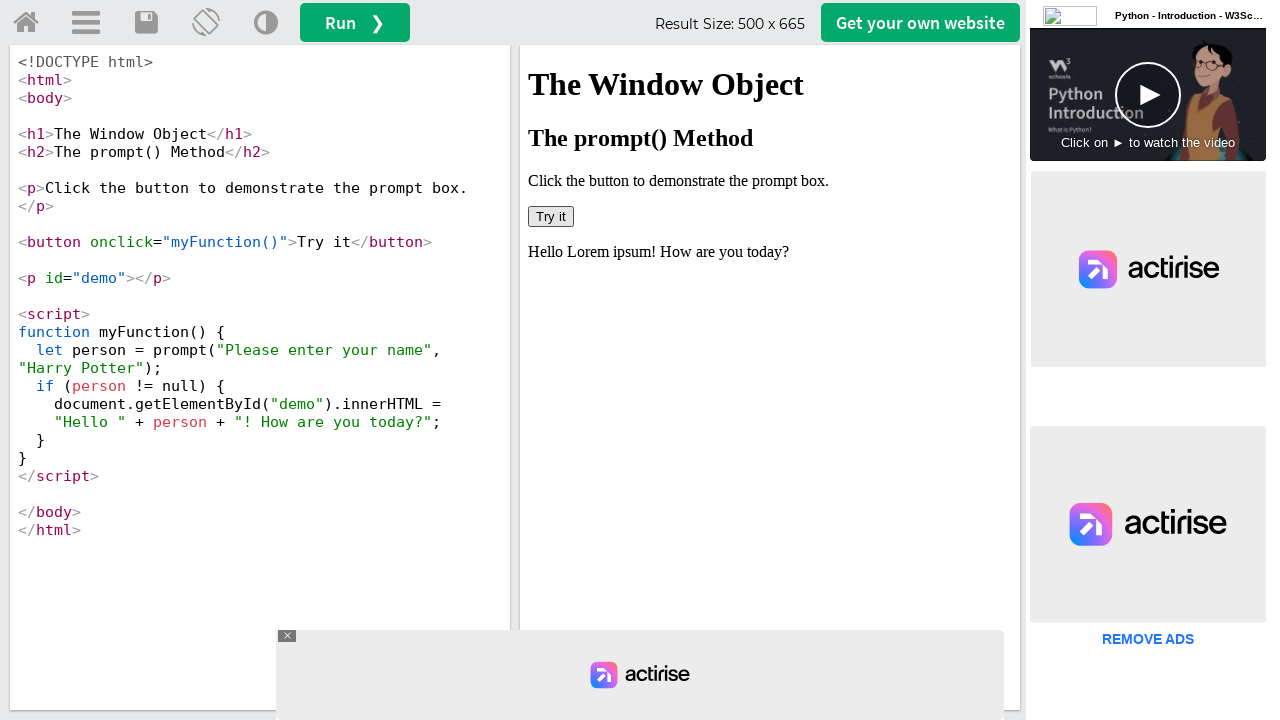

Waited 500ms for dialog to be handled
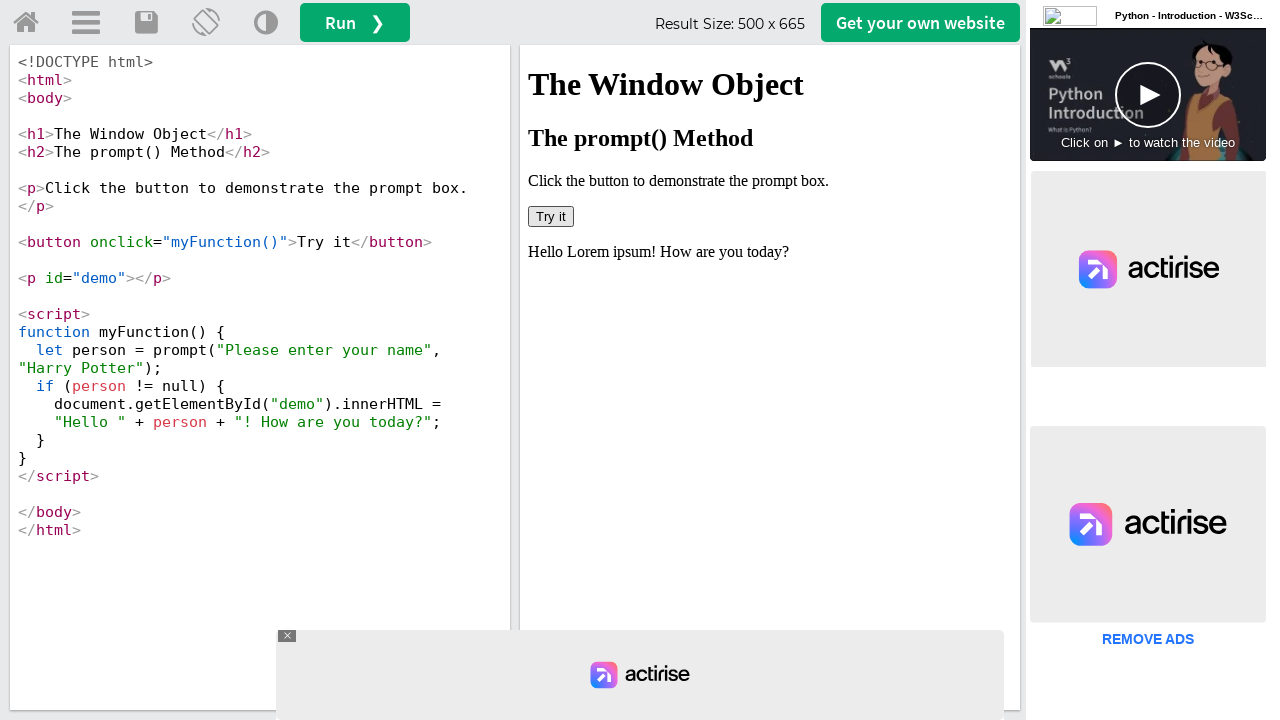

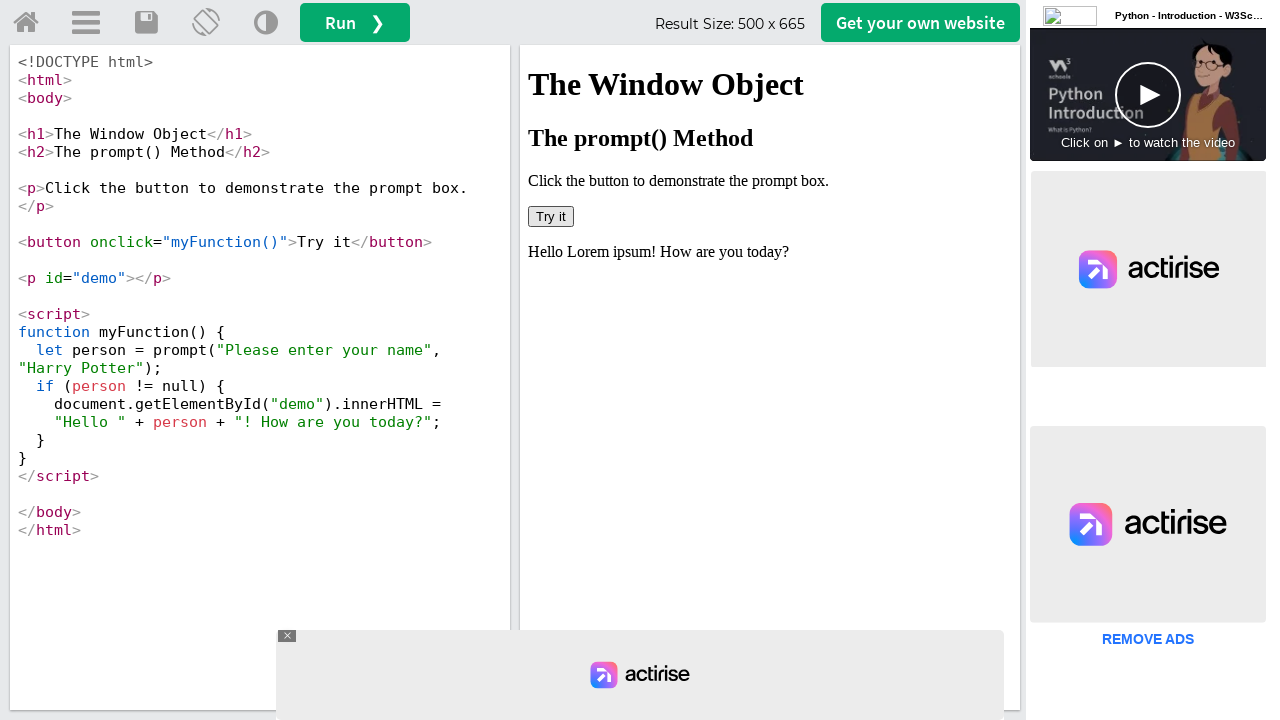